Tests JavaScript confirm dialog by clicking a button, accepting the dialog to verify "Ok" result, then clicking again and dismissing to verify "Cancel" result.

Starting URL: http://the-internet.herokuapp.com/javascript_alerts

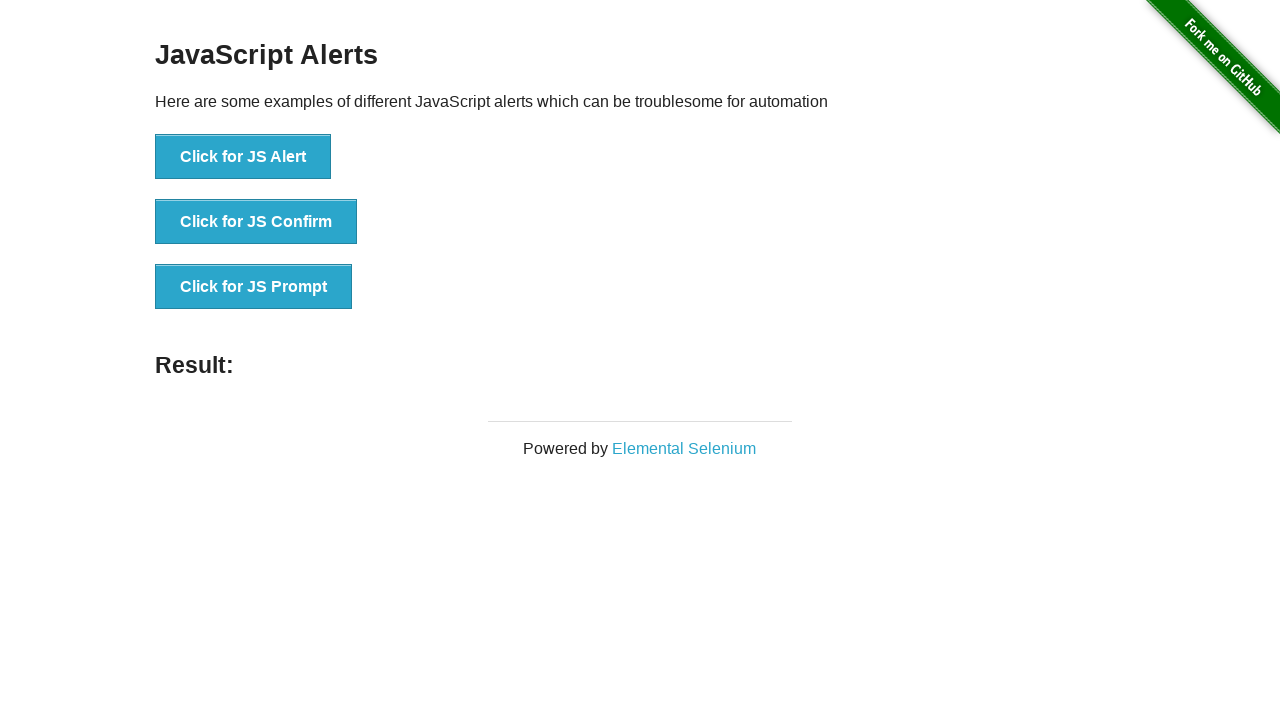

Set up dialog handler to accept the confirm dialog
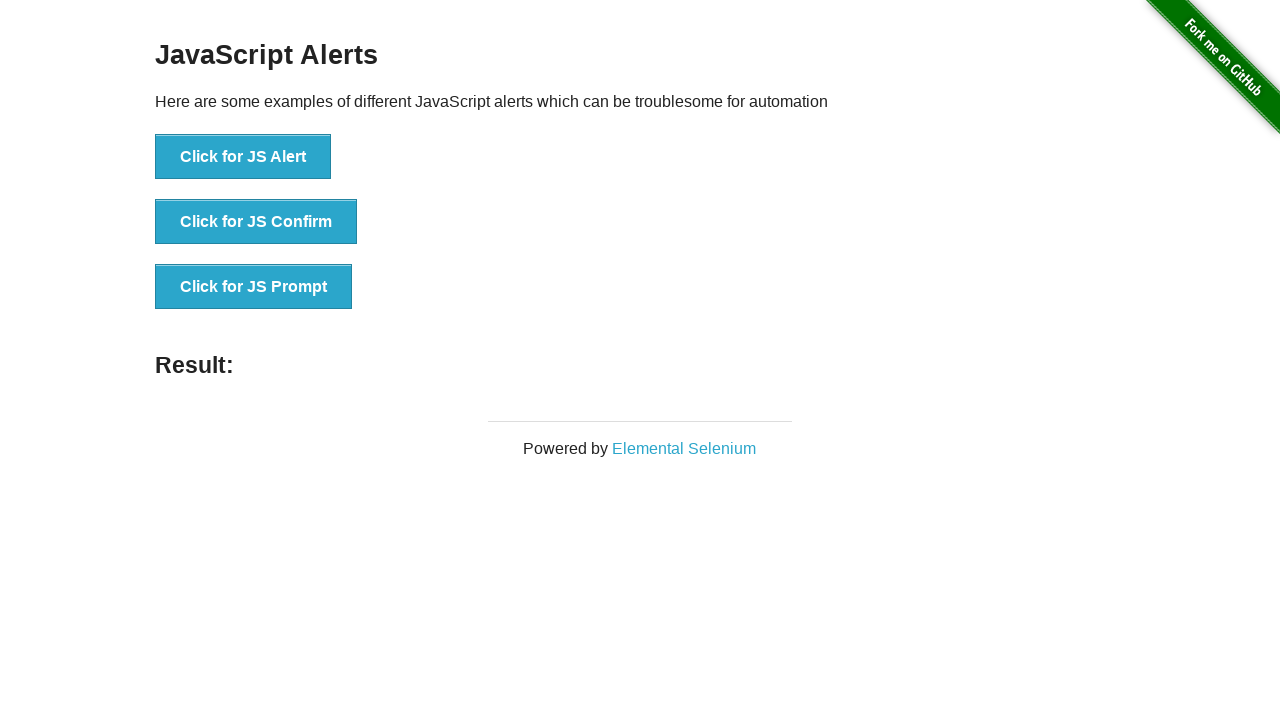

Clicked button to trigger JavaScript confirm dialog at (256, 222) on xpath=//button[contains(text(),'Click for JS Confirm')]
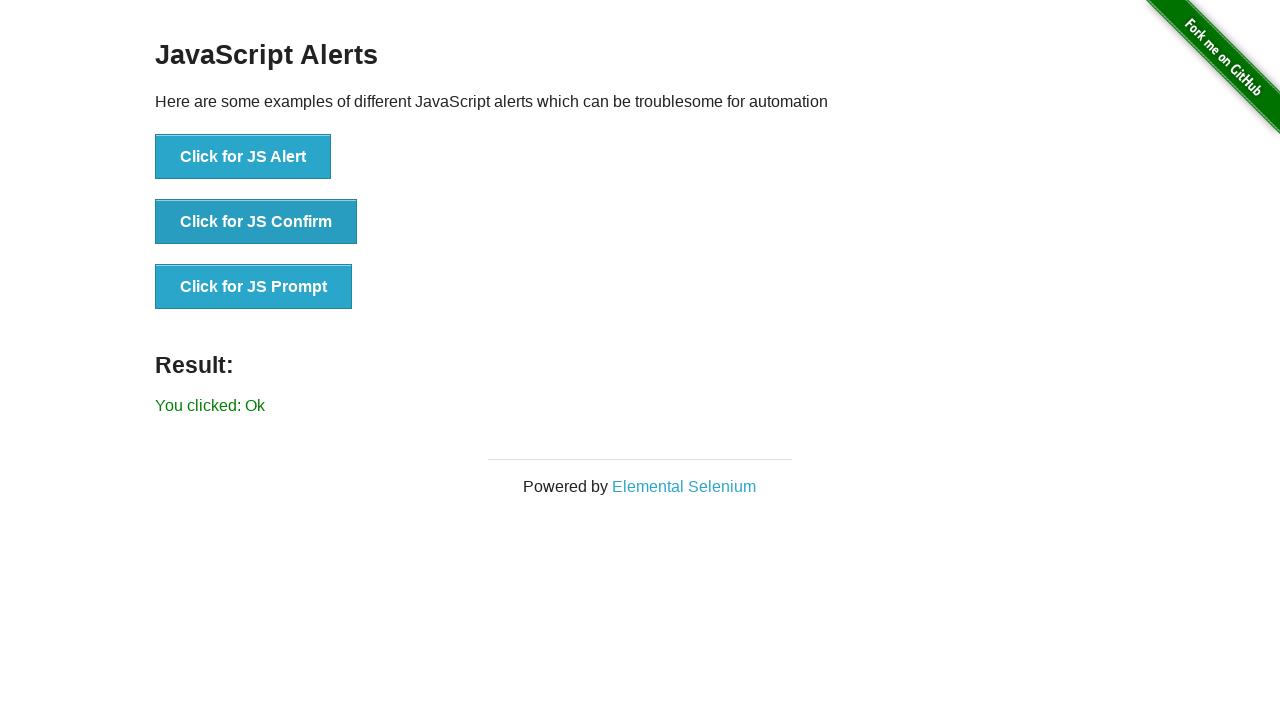

Verified 'Ok' result message is displayed after accepting confirm dialog
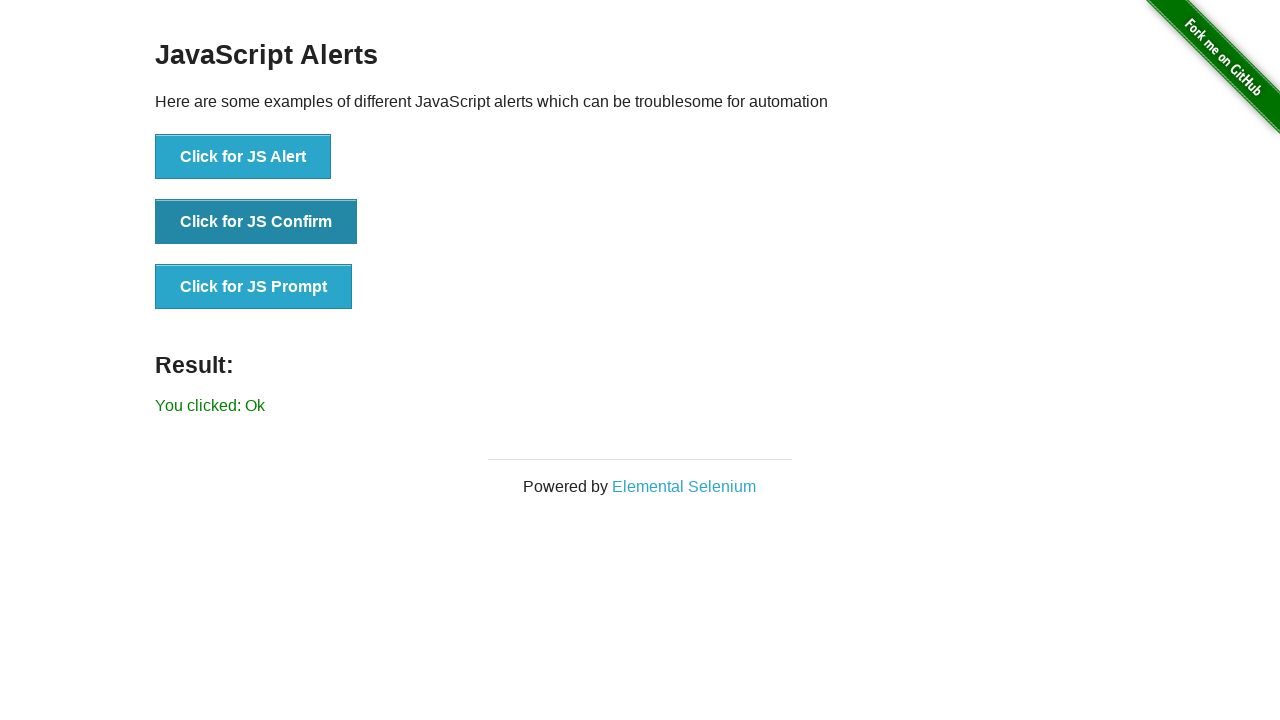

Set up dialog handler to dismiss the confirm dialog
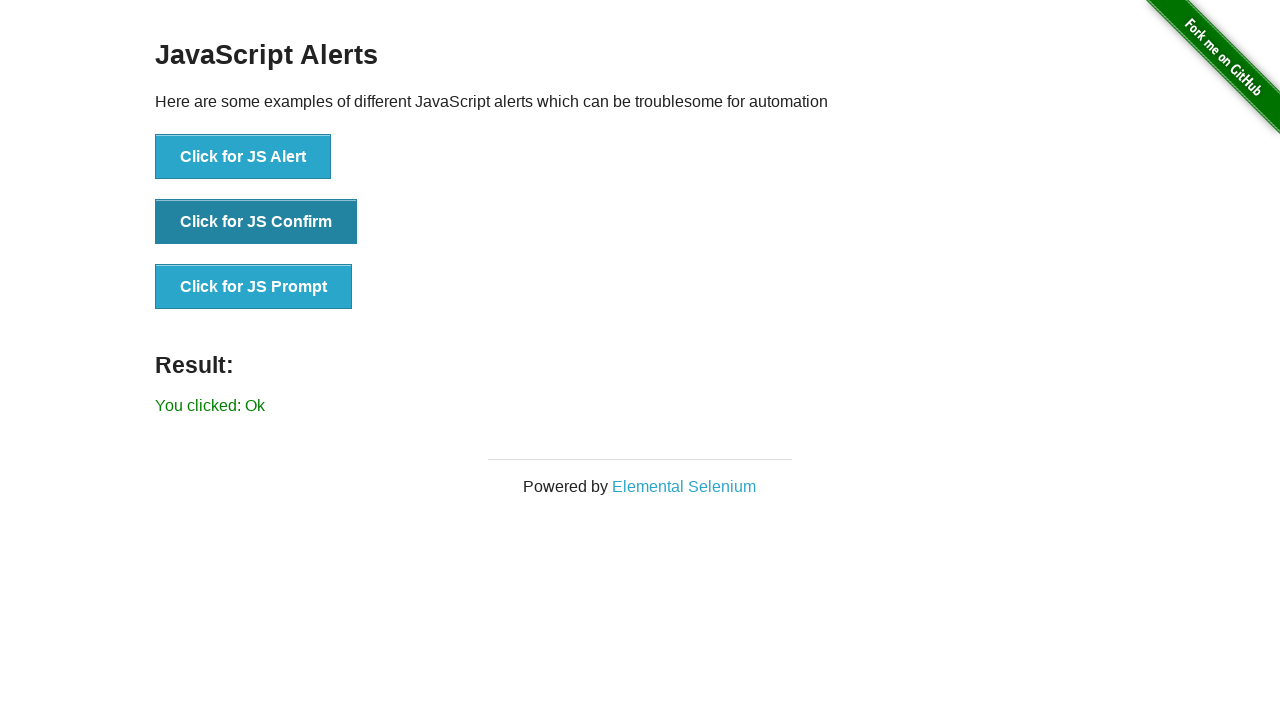

Clicked button to trigger JavaScript confirm dialog again at (256, 222) on xpath=//button[contains(text(),'Click for JS Confirm')]
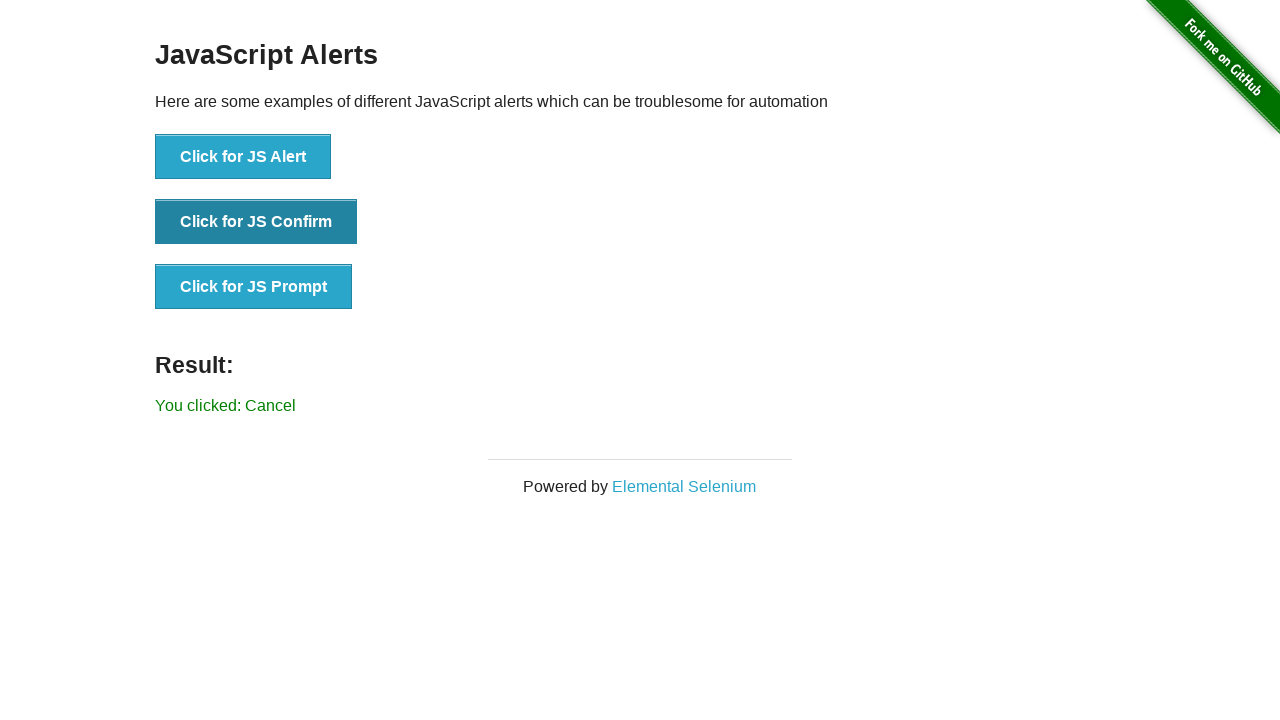

Verified 'Cancel' result message is displayed after dismissing confirm dialog
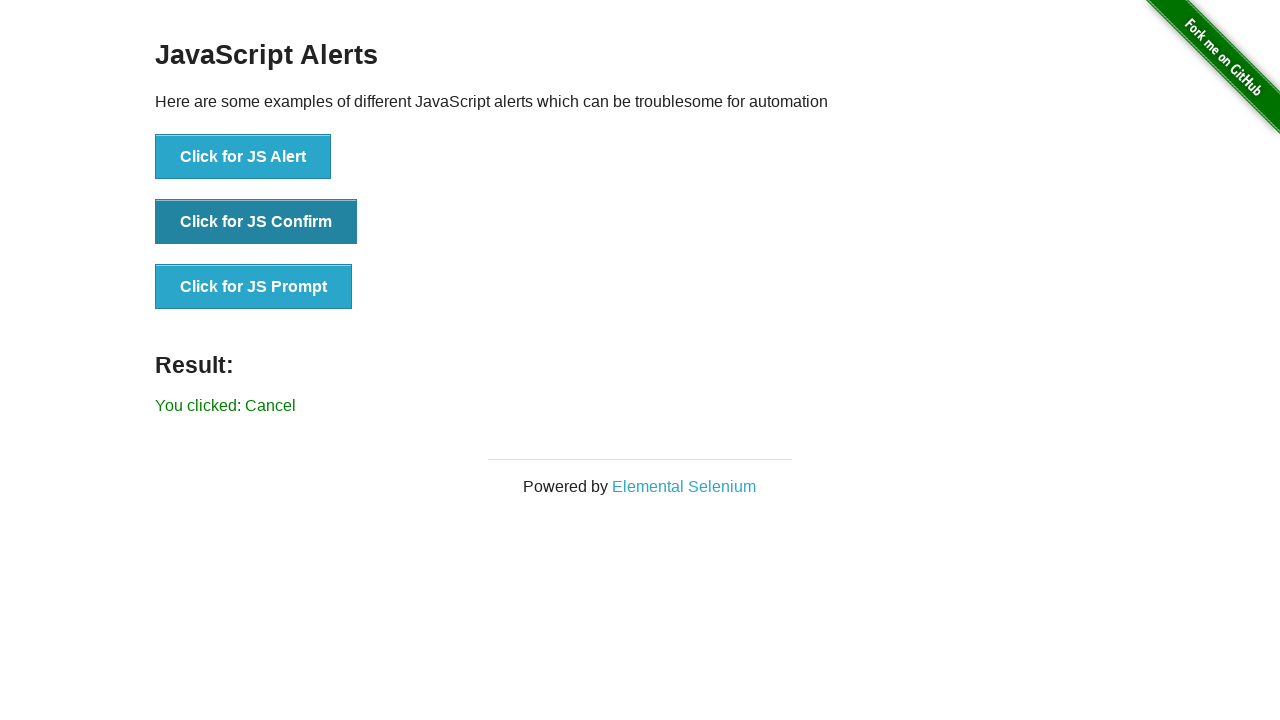

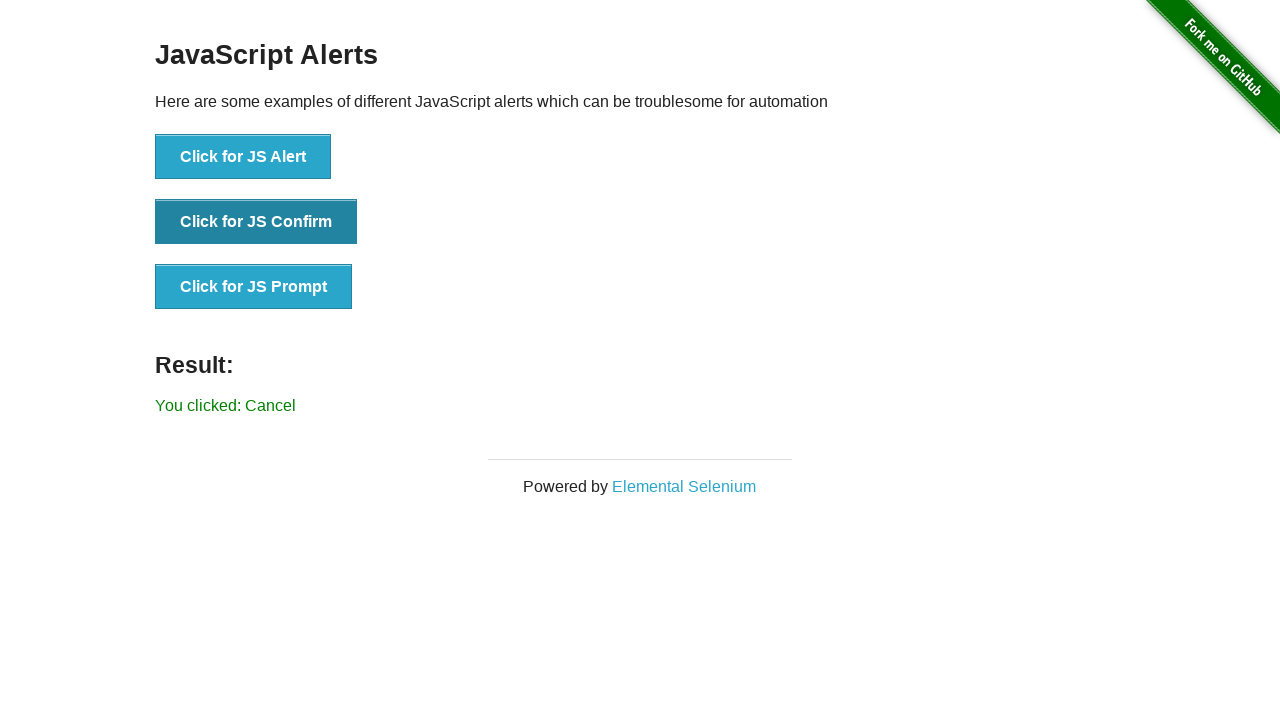